Tests user registration functionality on ParaBank by filling out a complete registration form with personal details and submitting it

Starting URL: https://parabank.parasoft.com/parabank/index.htm

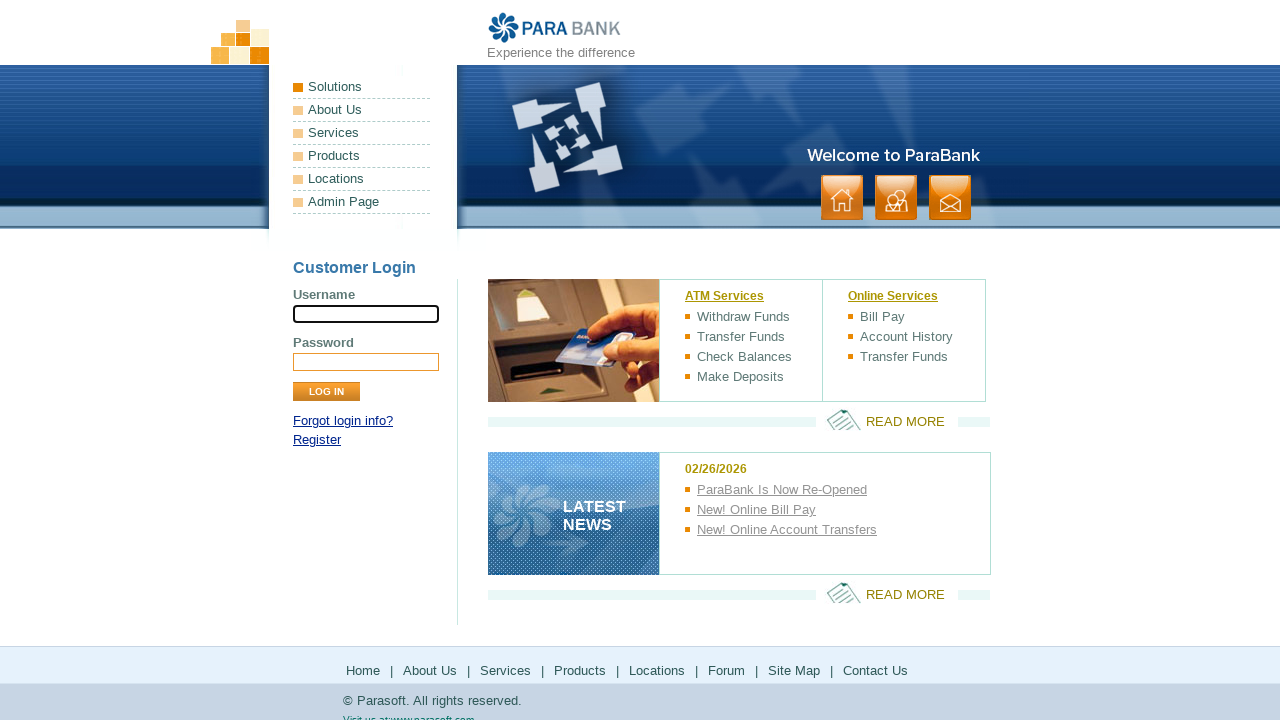

Clicked Register link to navigate to registration page at (317, 440) on a:has-text('Register')
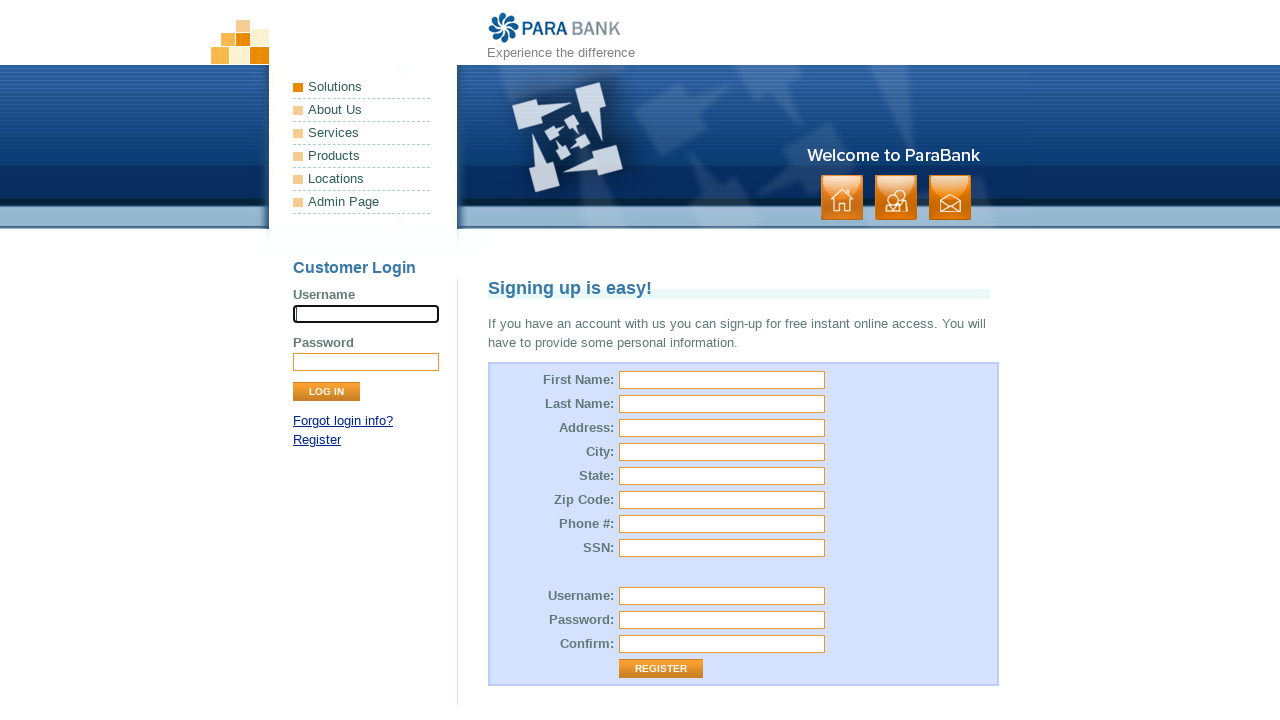

Filled first name field with 'John' on #customer\.firstName
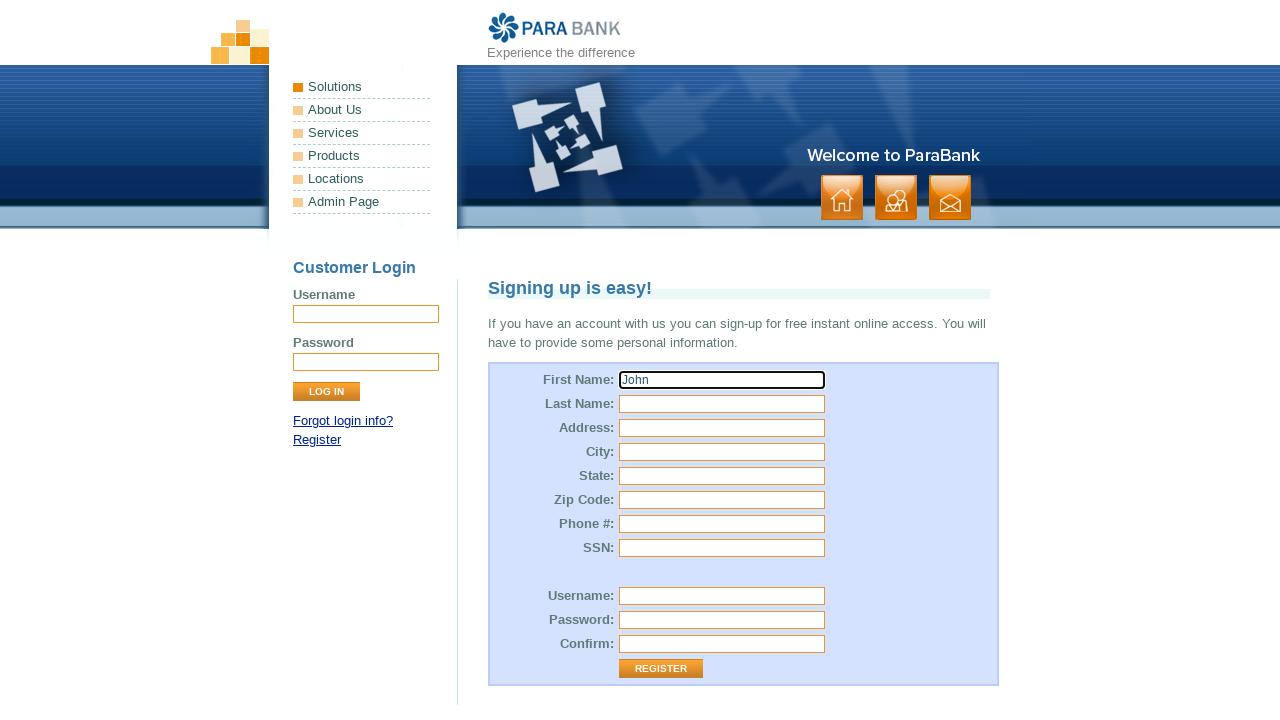

Filled last name field with 'Smith' on #customer\.lastName
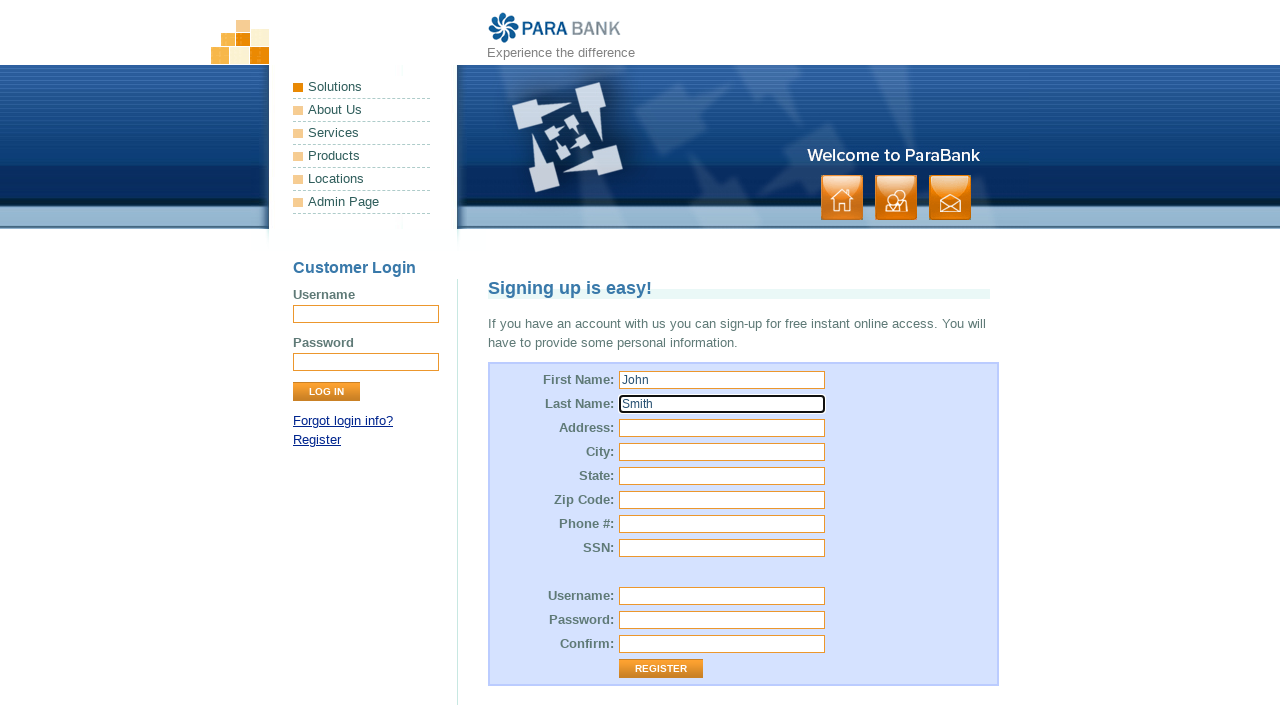

Filled street address field with '123 Main Street' on #customer\.address\.street
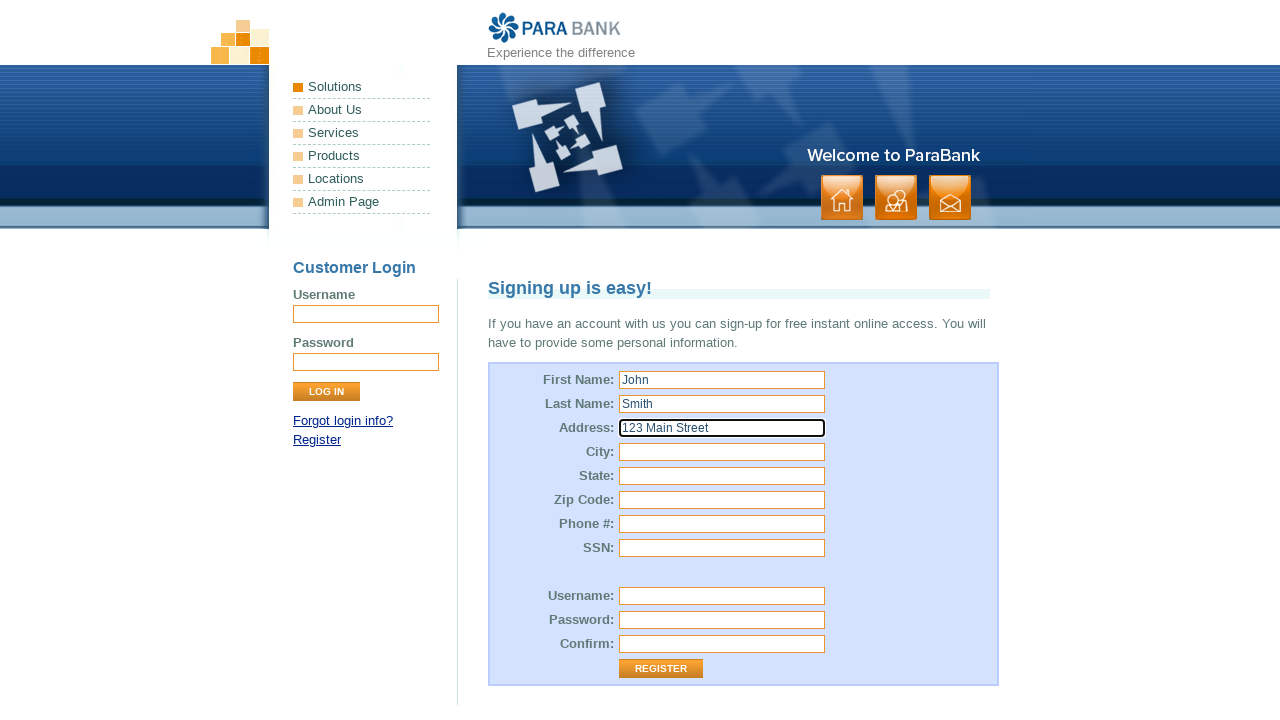

Filled city field with 'Boston' on #customer\.address\.city
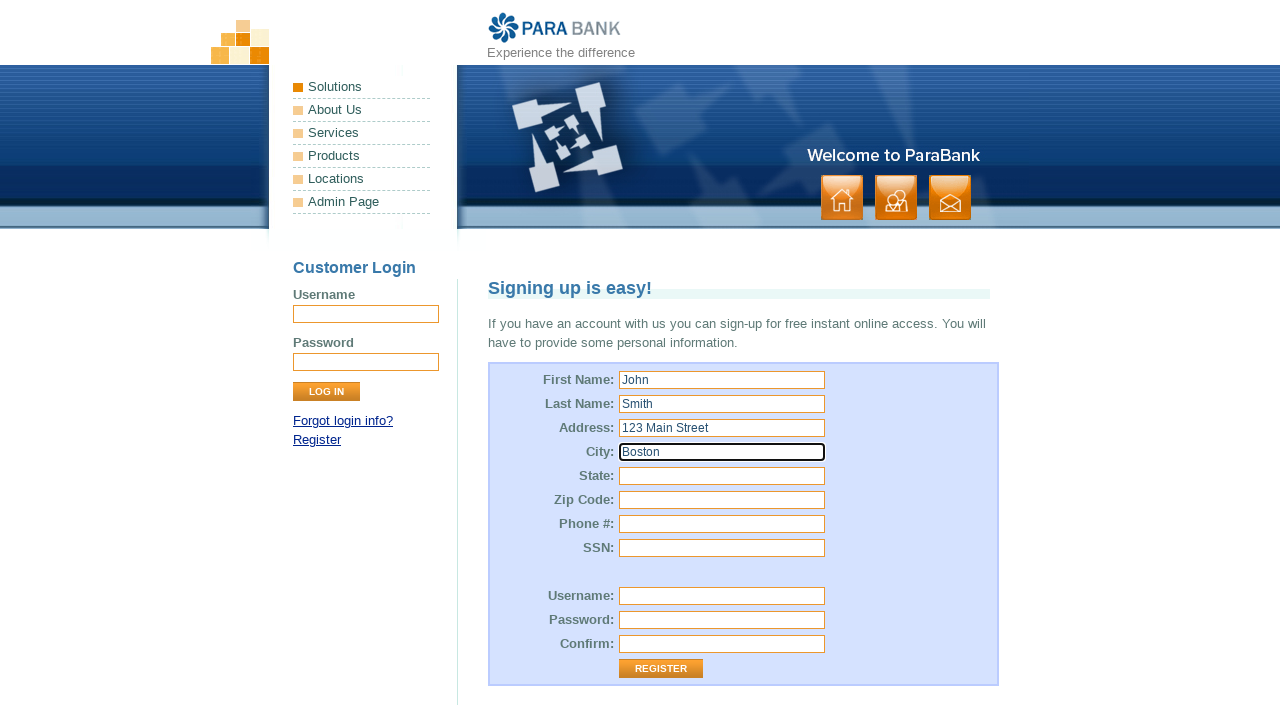

Filled state field with 'Massachusetts' on #customer\.address\.state
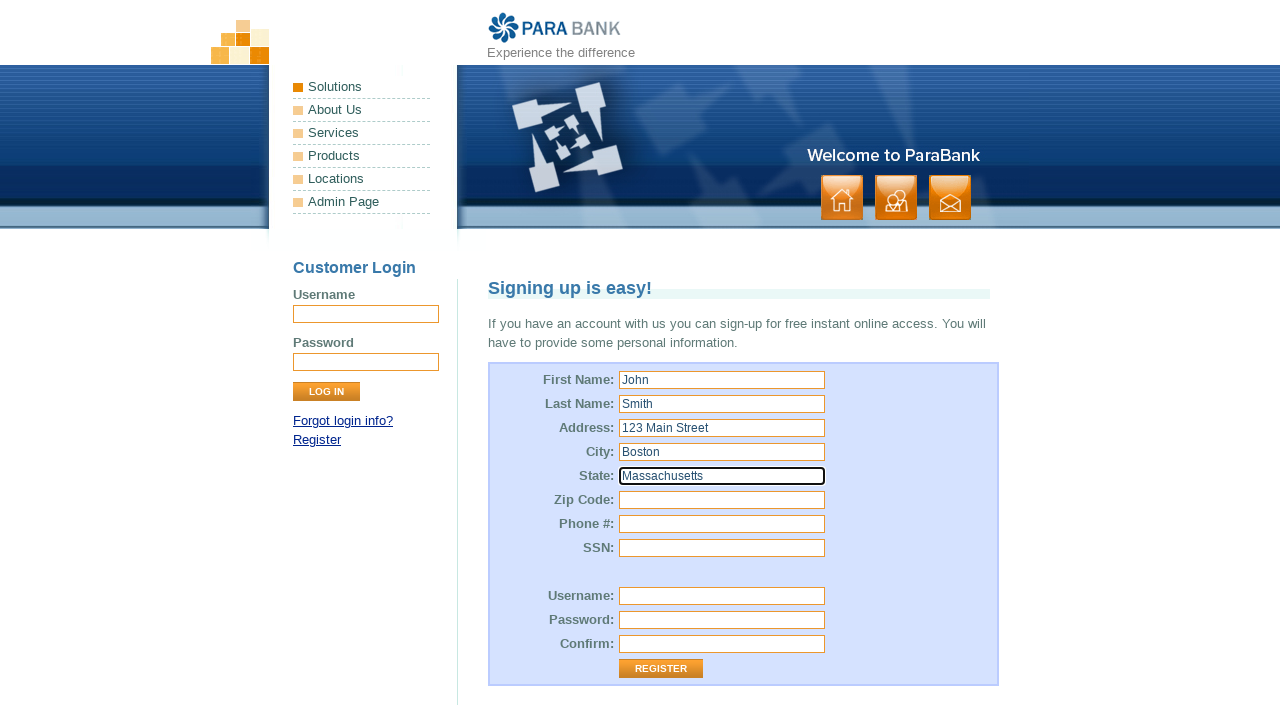

Filled zip code field with '02134' on #customer\.address\.zipCode
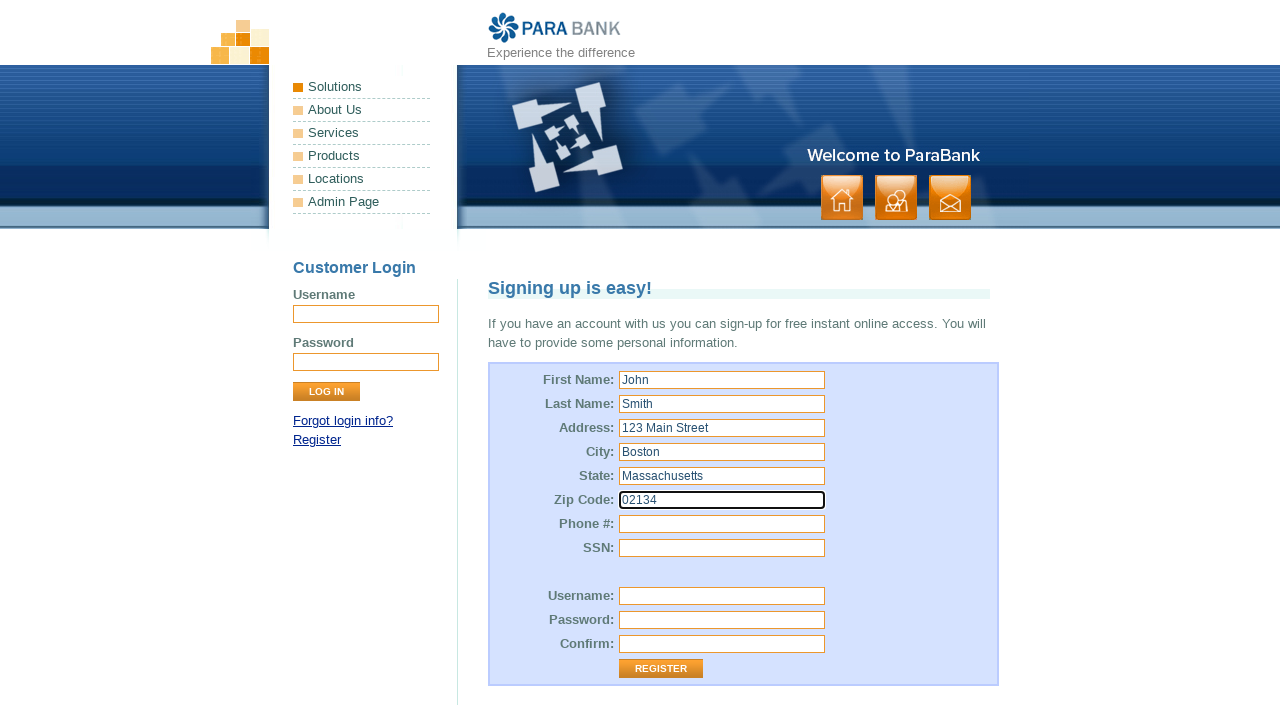

Filled phone number field with '6175551234' on #customer\.phoneNumber
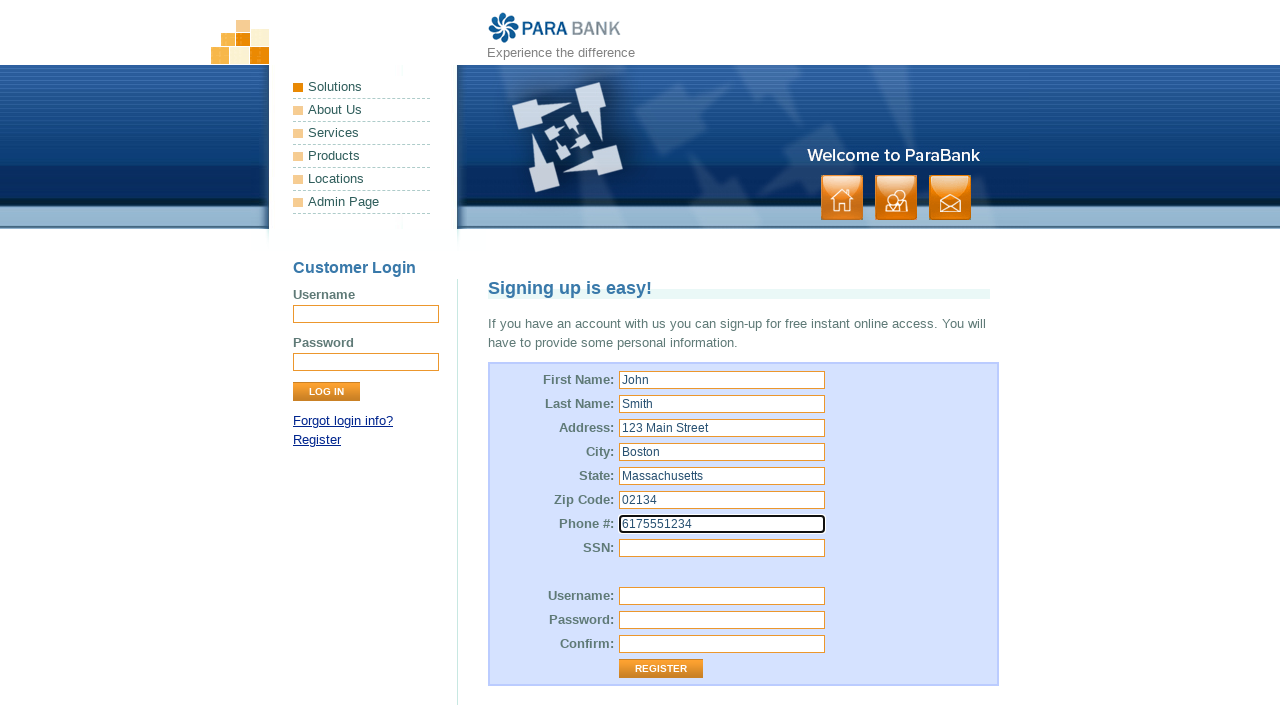

Filled username field with 'testuser2024' on #customer\.username
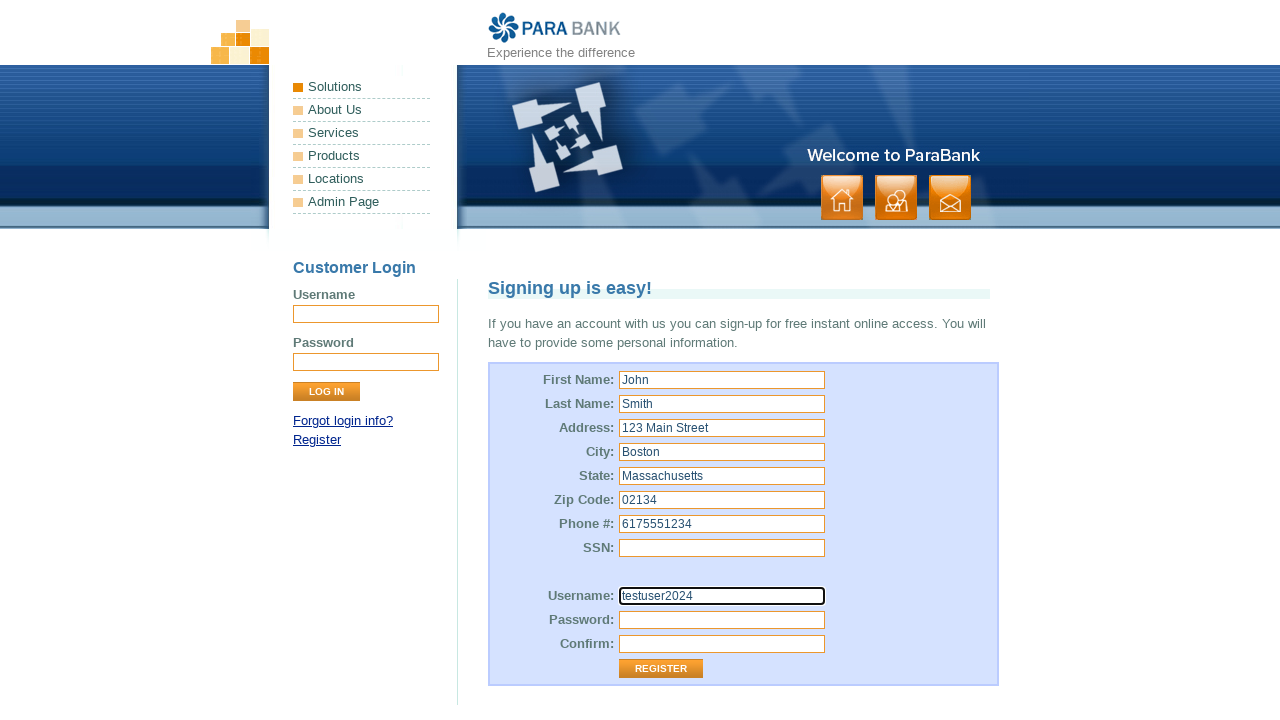

Filled password field with 'TestPass789' on #customer\.password
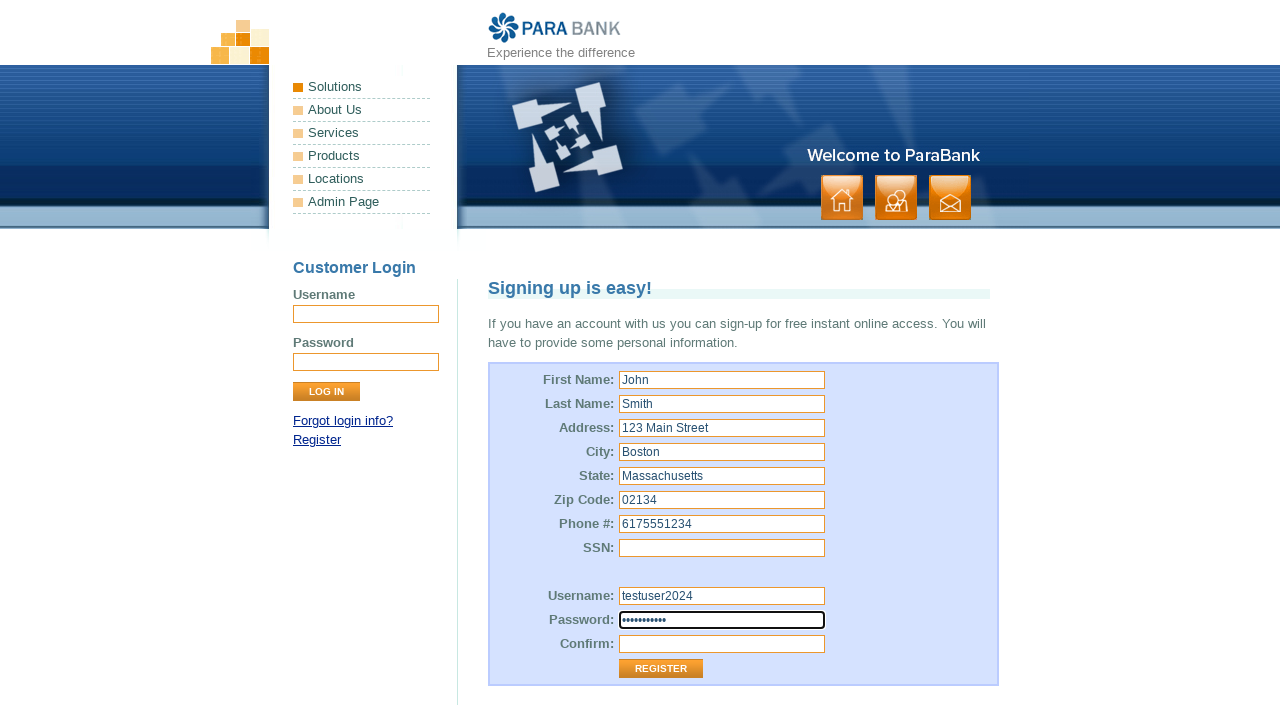

Filled repeated password field with 'TestPass789' on #repeatedPassword
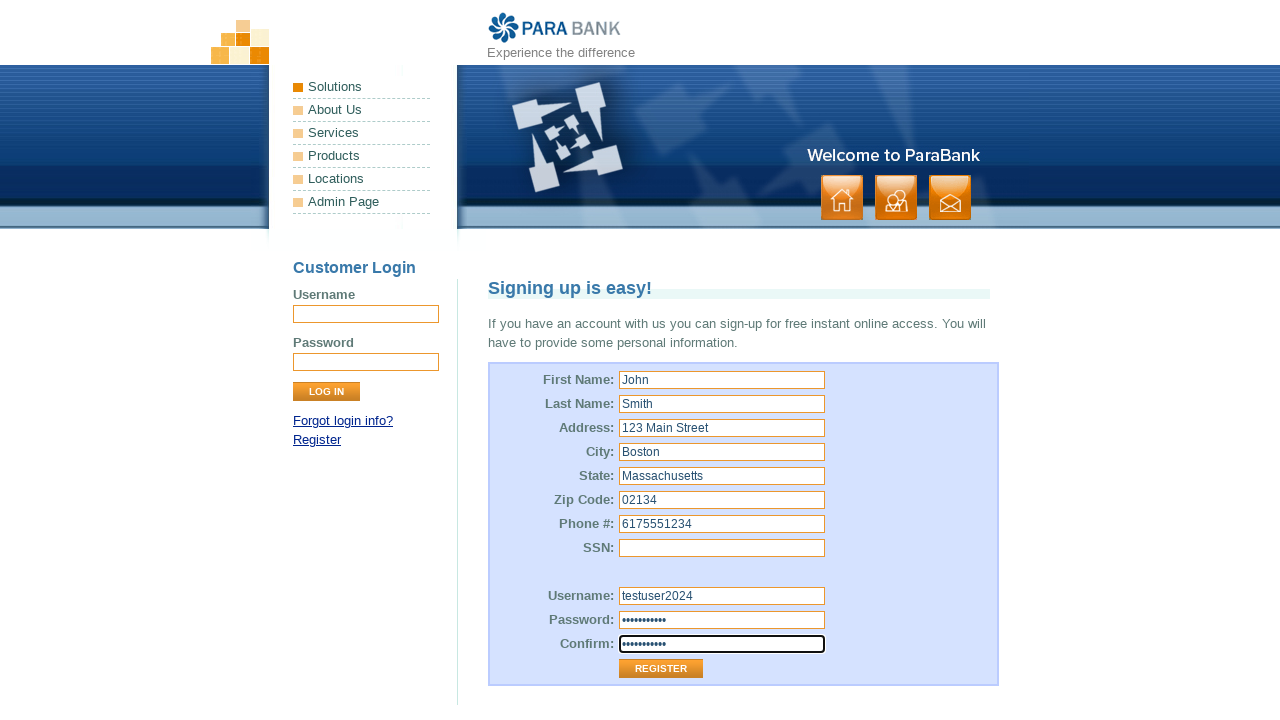

Clicked submit button to complete user registration at (896, 198) on .button
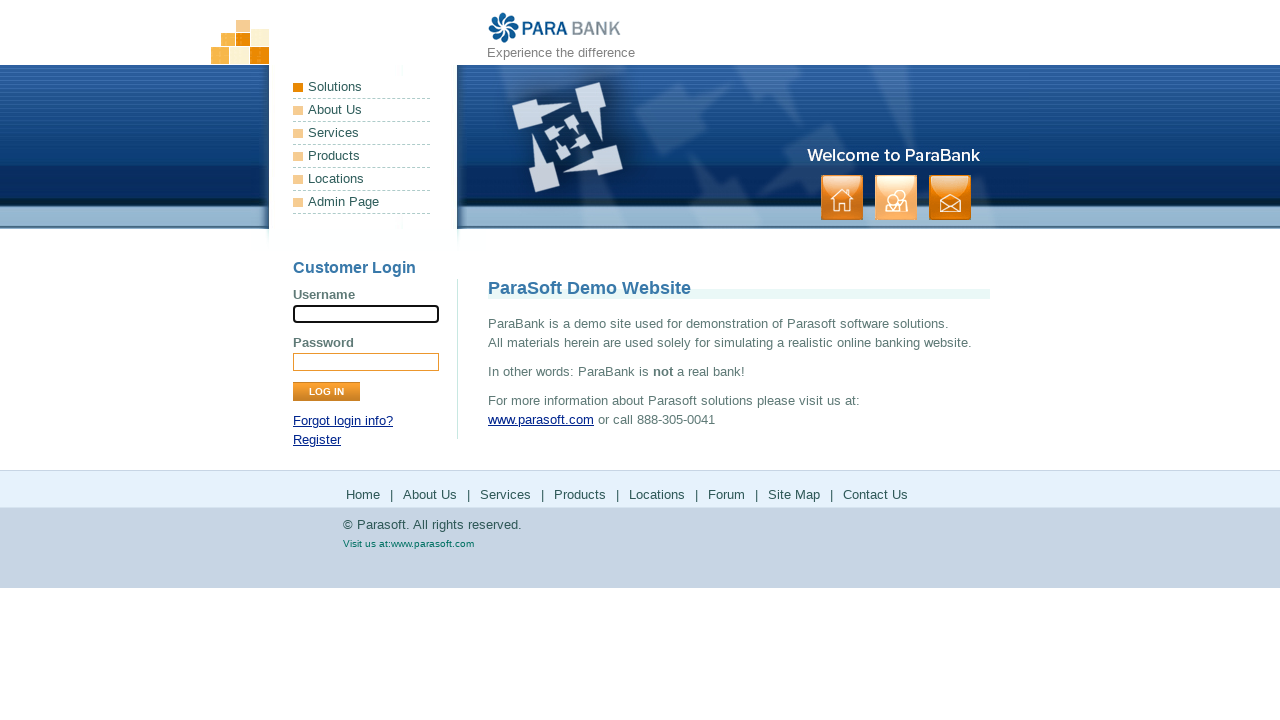

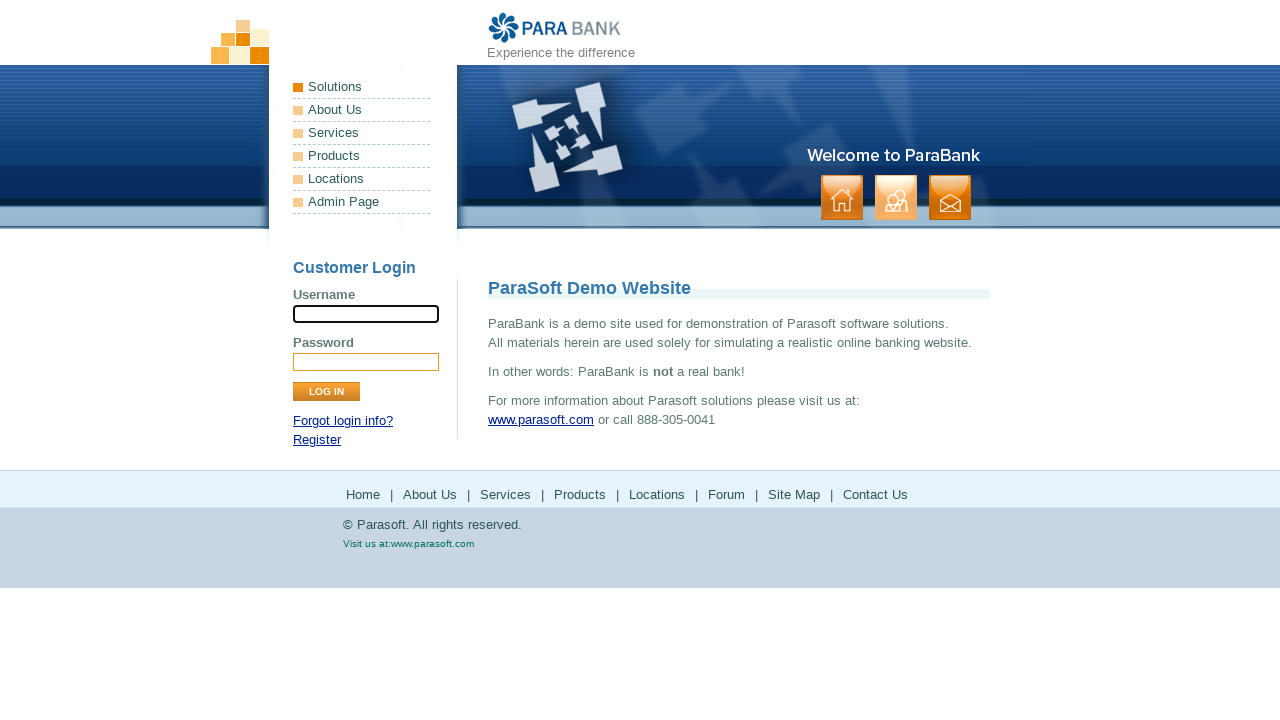